Tests a demo automation page by entering an email address and clicking a submit/enter button

Starting URL: https://demo.automationtesting.in/Index.html

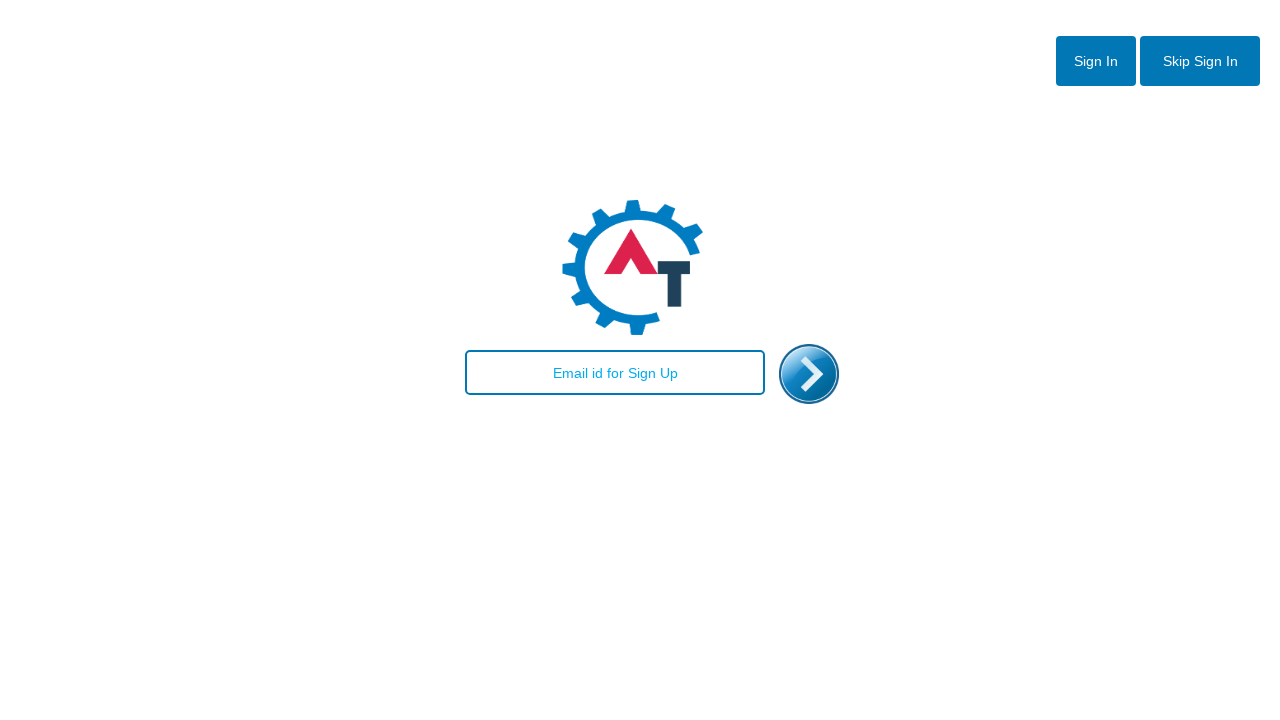

Filled email field with 'user47@testmail.com' on #email
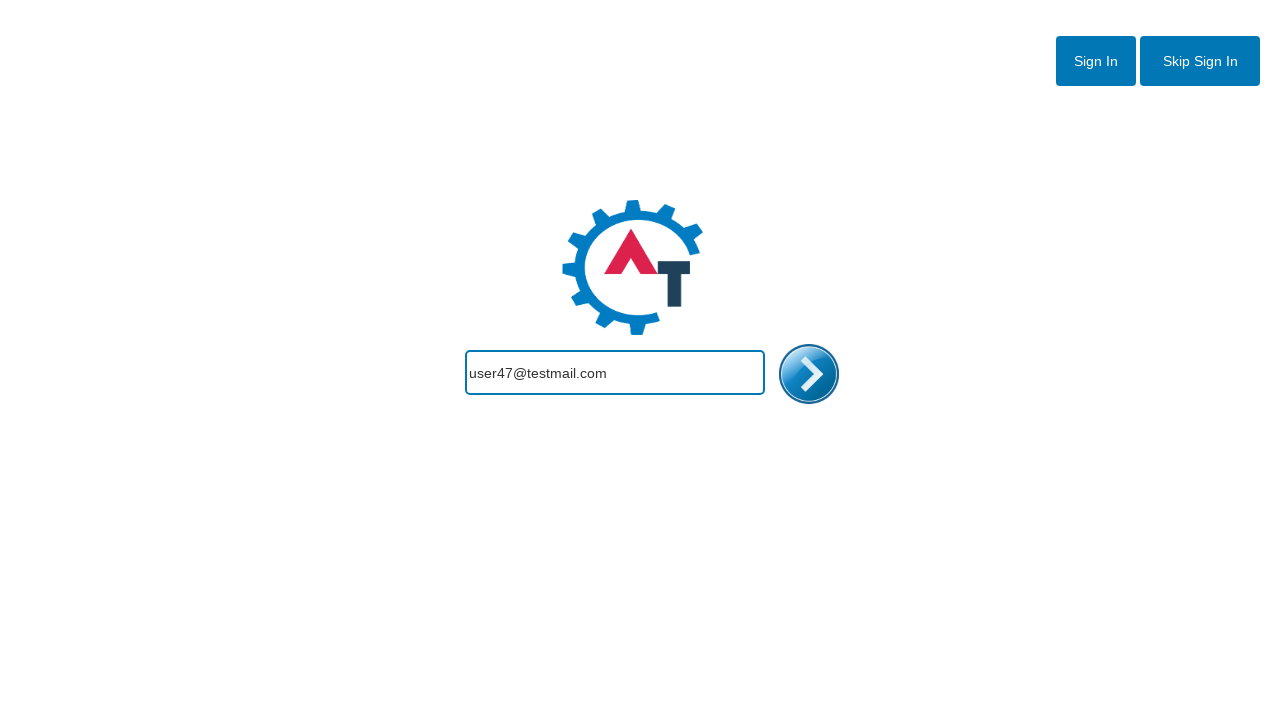

Clicked the enter/submit button at (809, 374) on #enterimg
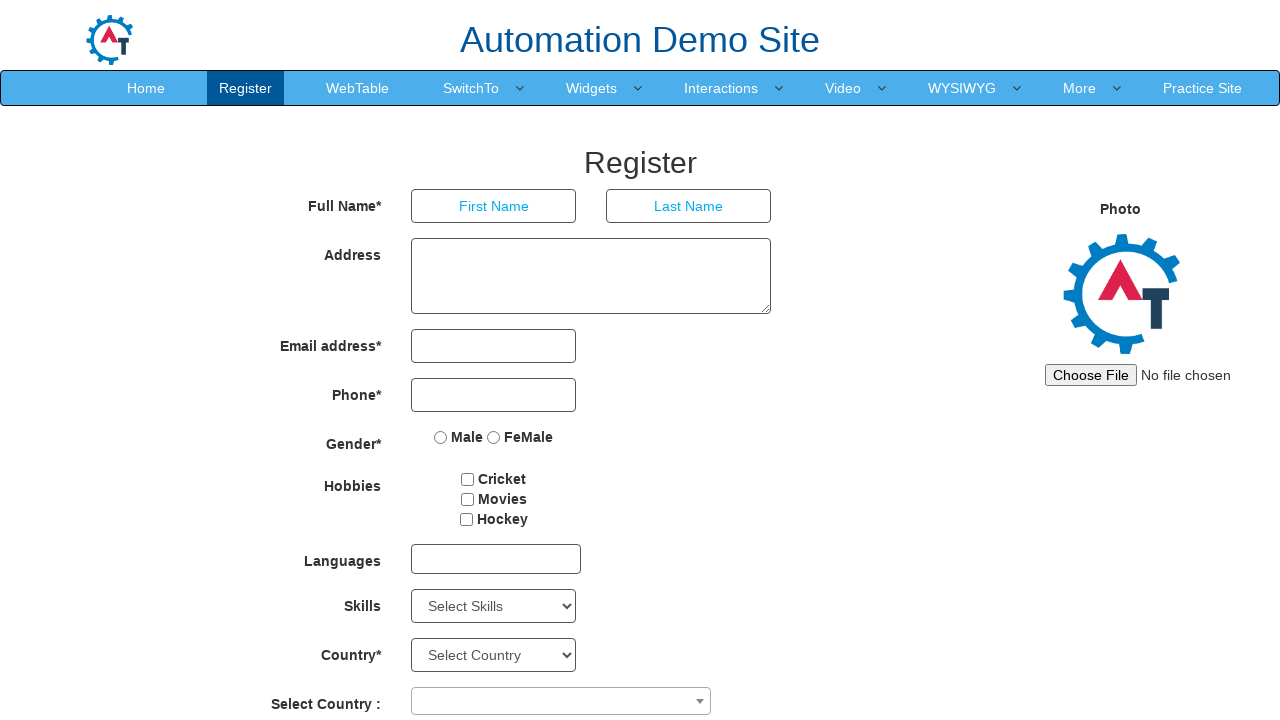

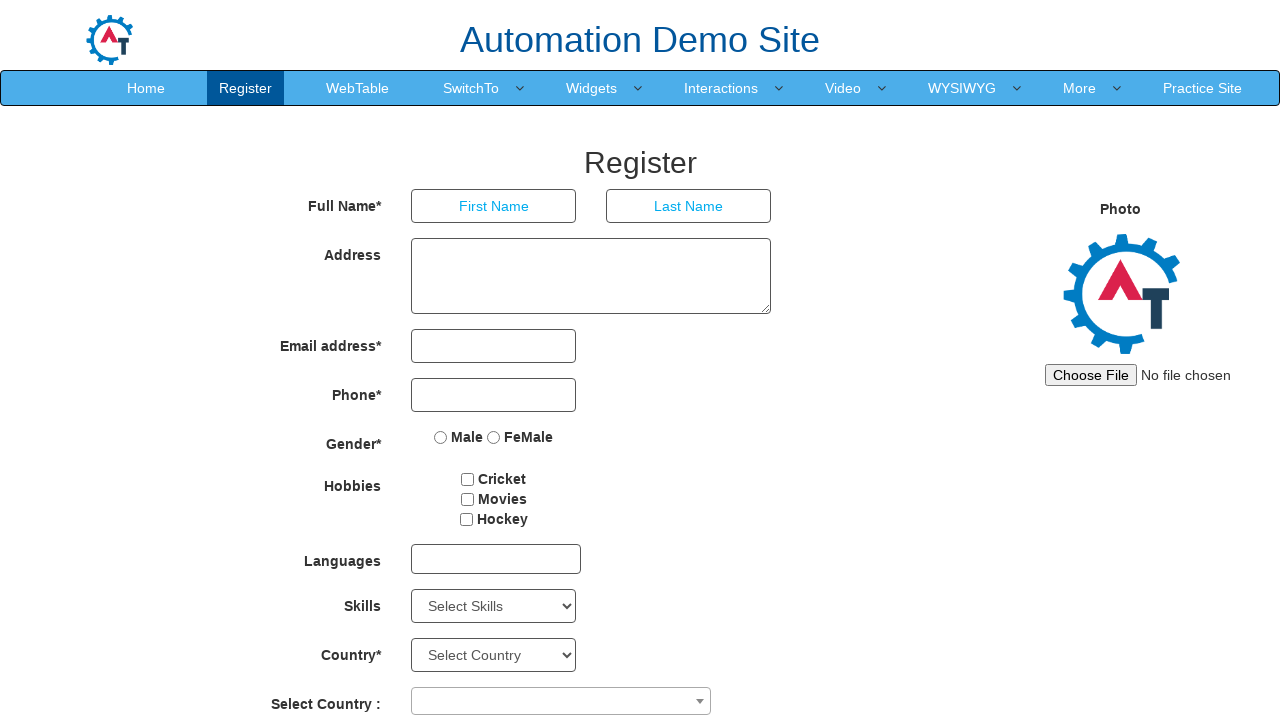